Tests a practice form submission by filling in first name, last name, email, selecting gender, and clicking the submit button to verify form validation behavior.

Starting URL: https://demoqa.com/automation-practice-form

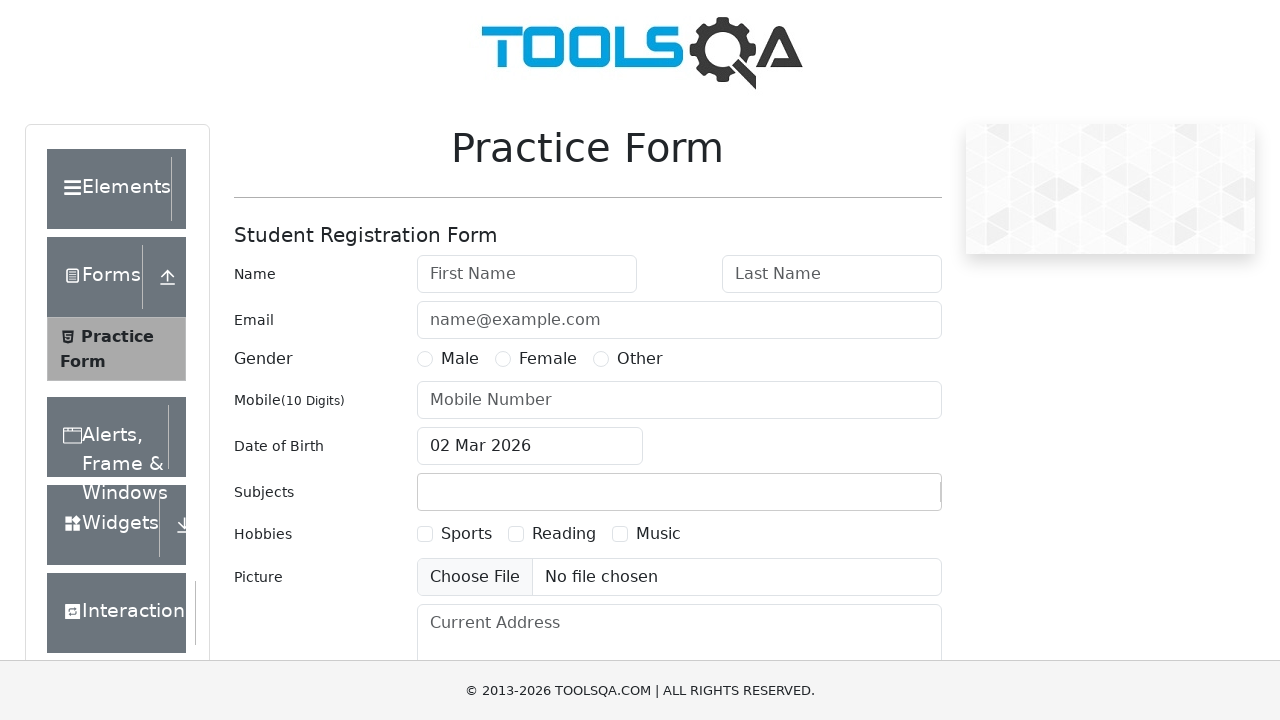

Filled first name field with 'Nixon' on input#firstName
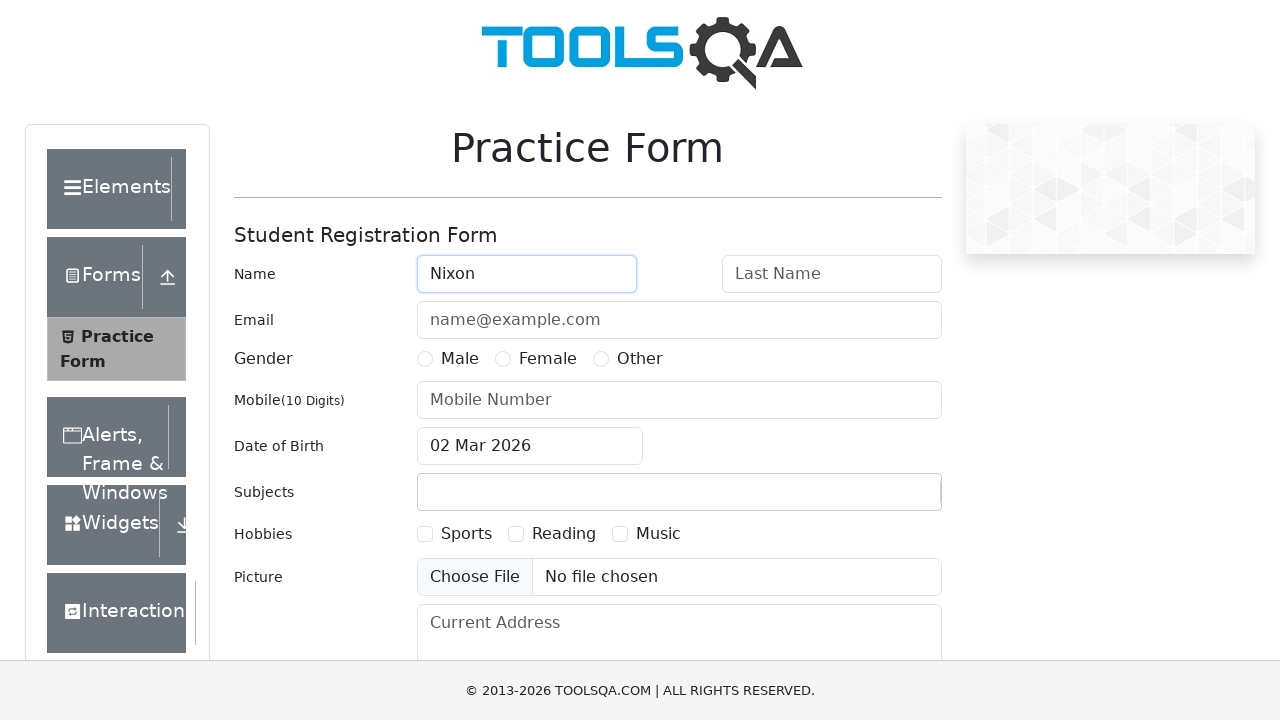

Filled last name field with 'Deb' on input#lastName
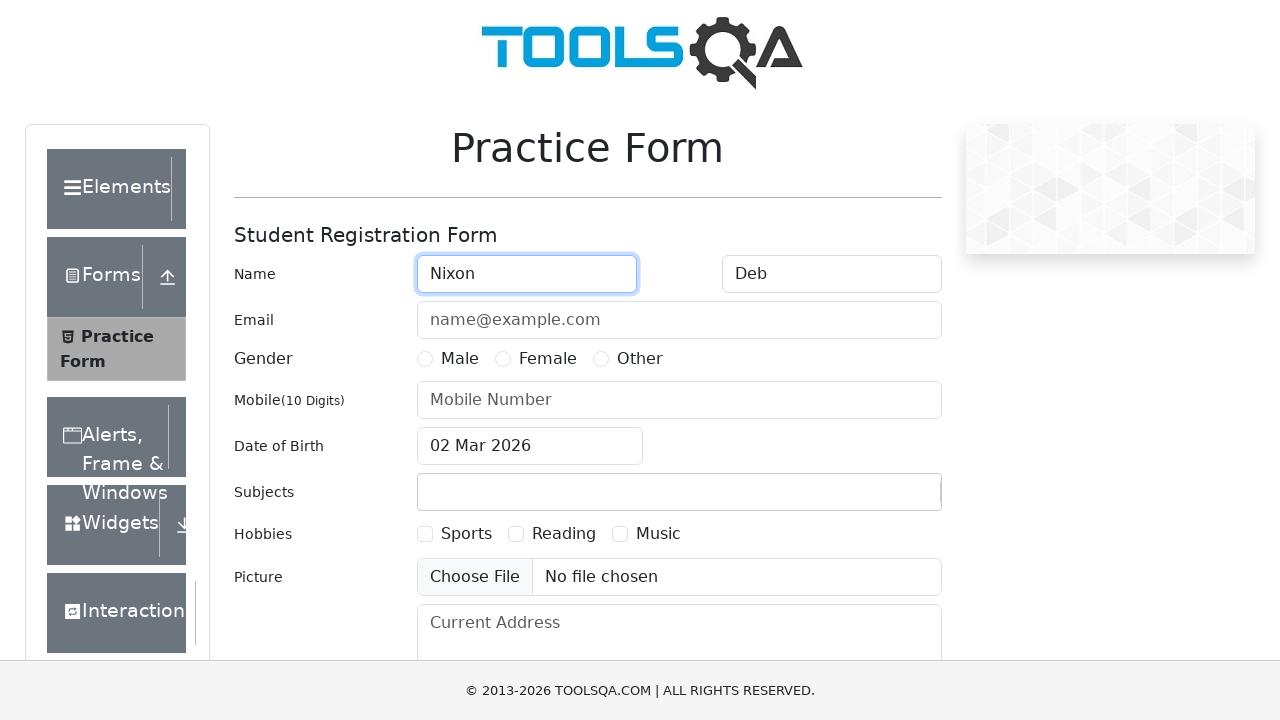

Filled email field with 'nixon@example.com' on input#userEmail
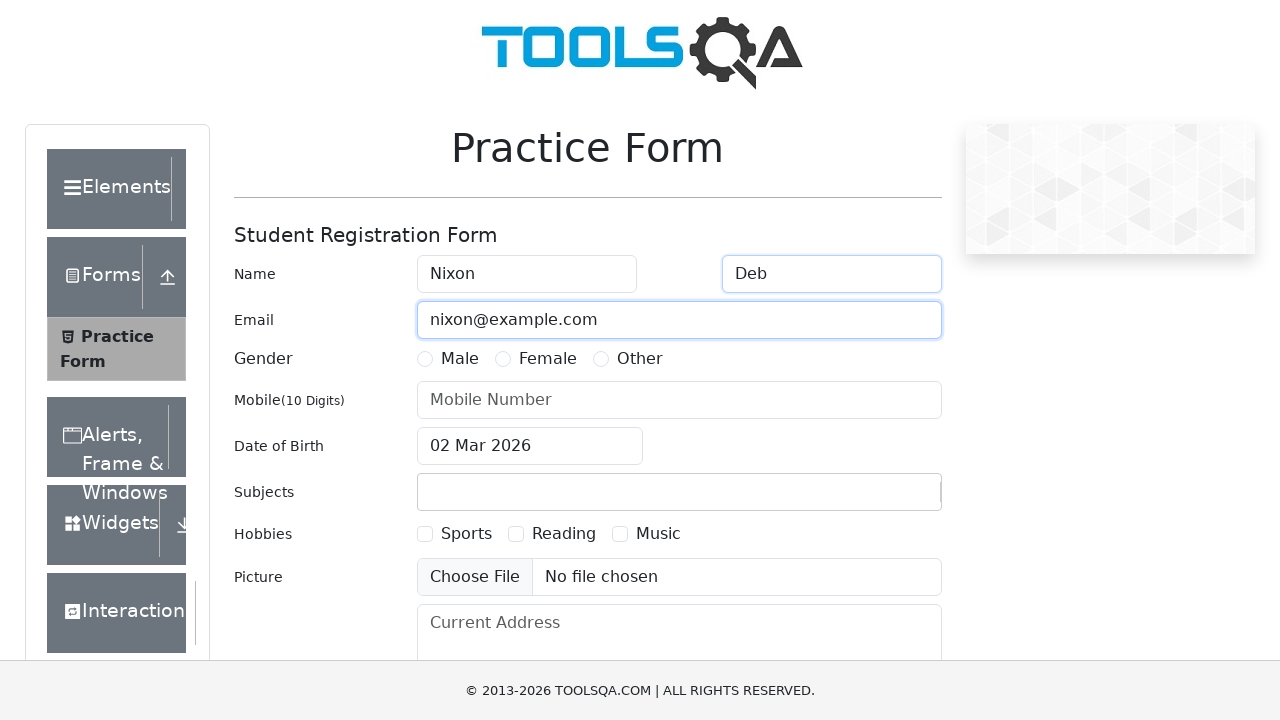

Selected Male gender option at (460, 359) on label[for='gender-radio-1']
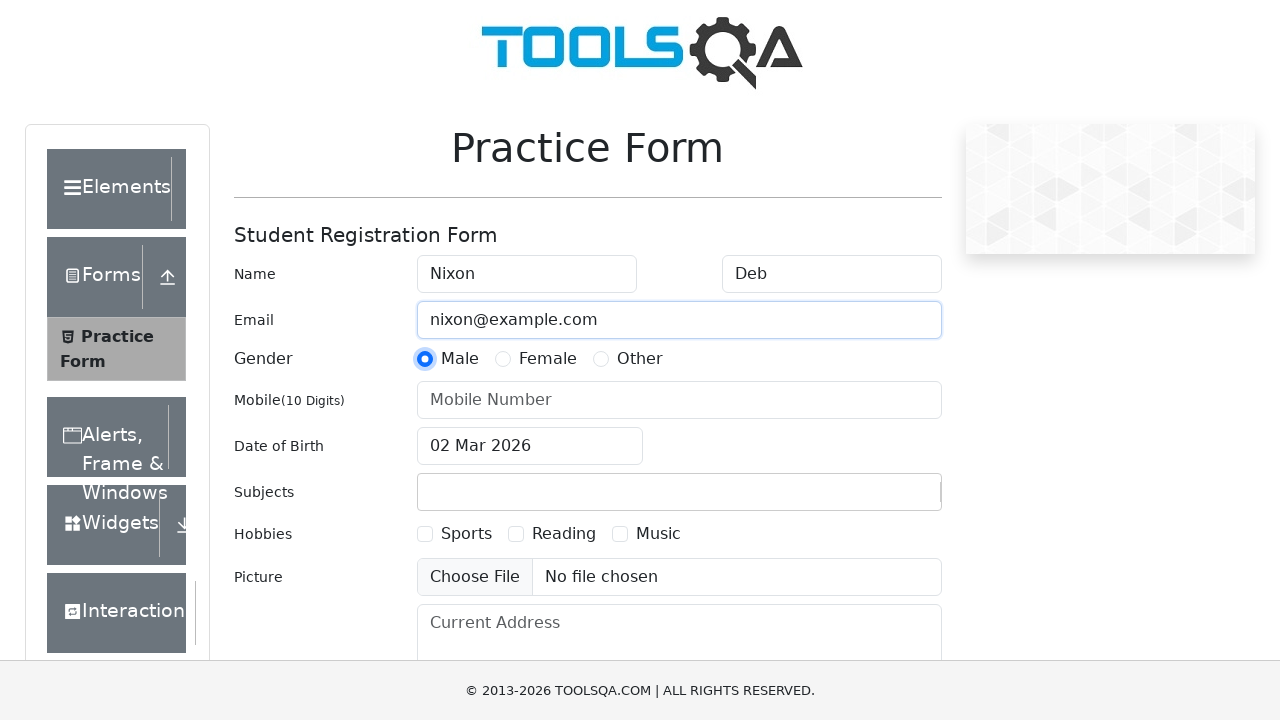

Scrolled submit button into view
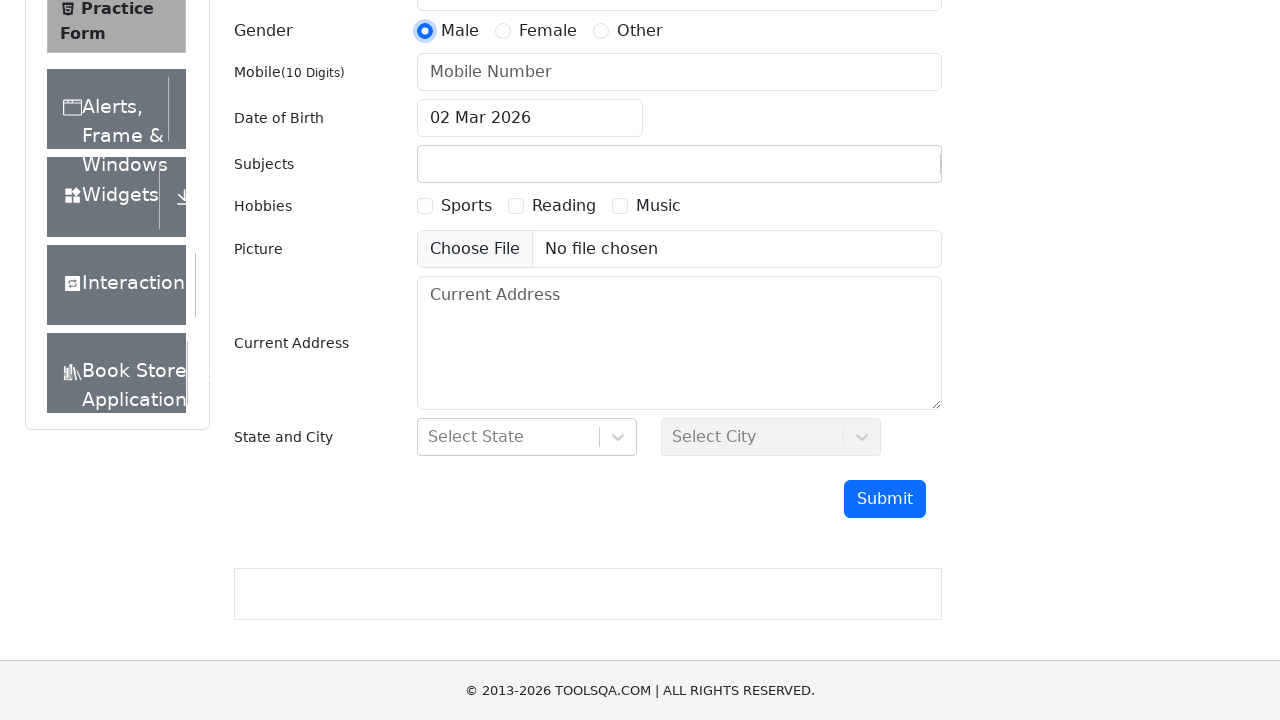

Clicked submit button to submit form at (885, 499) on #submit
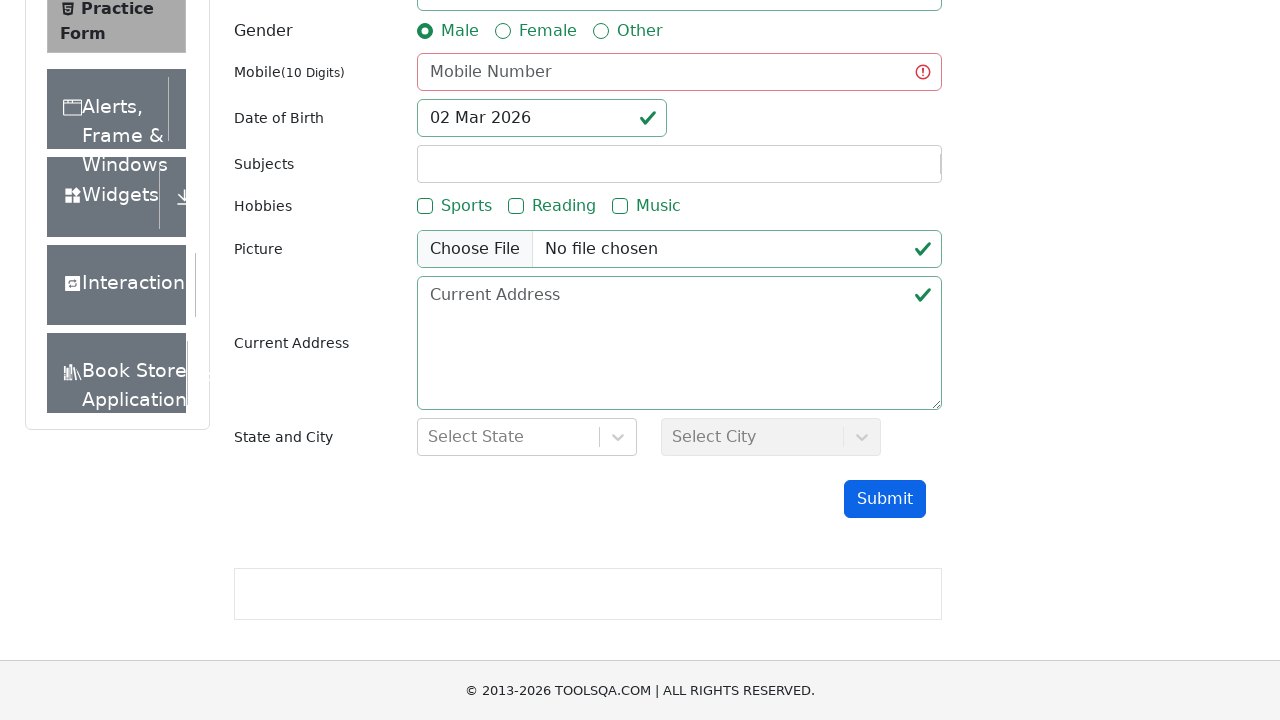

Waited 1 second for form response
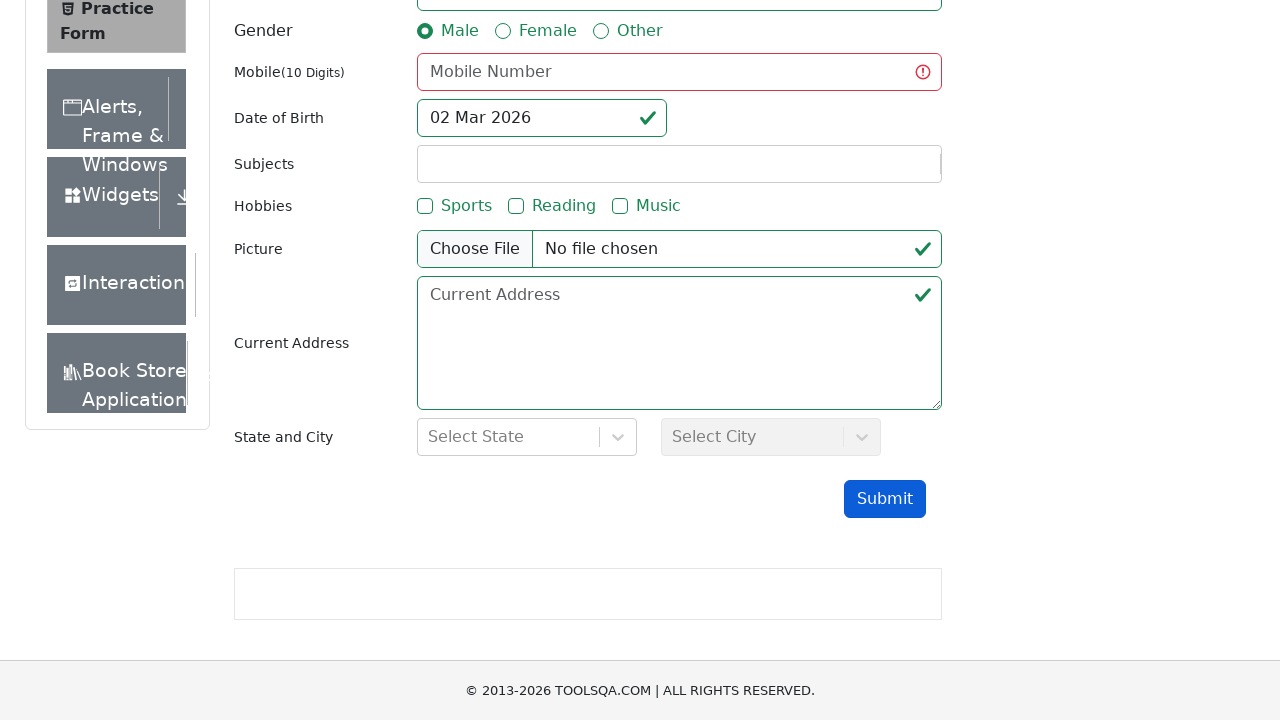

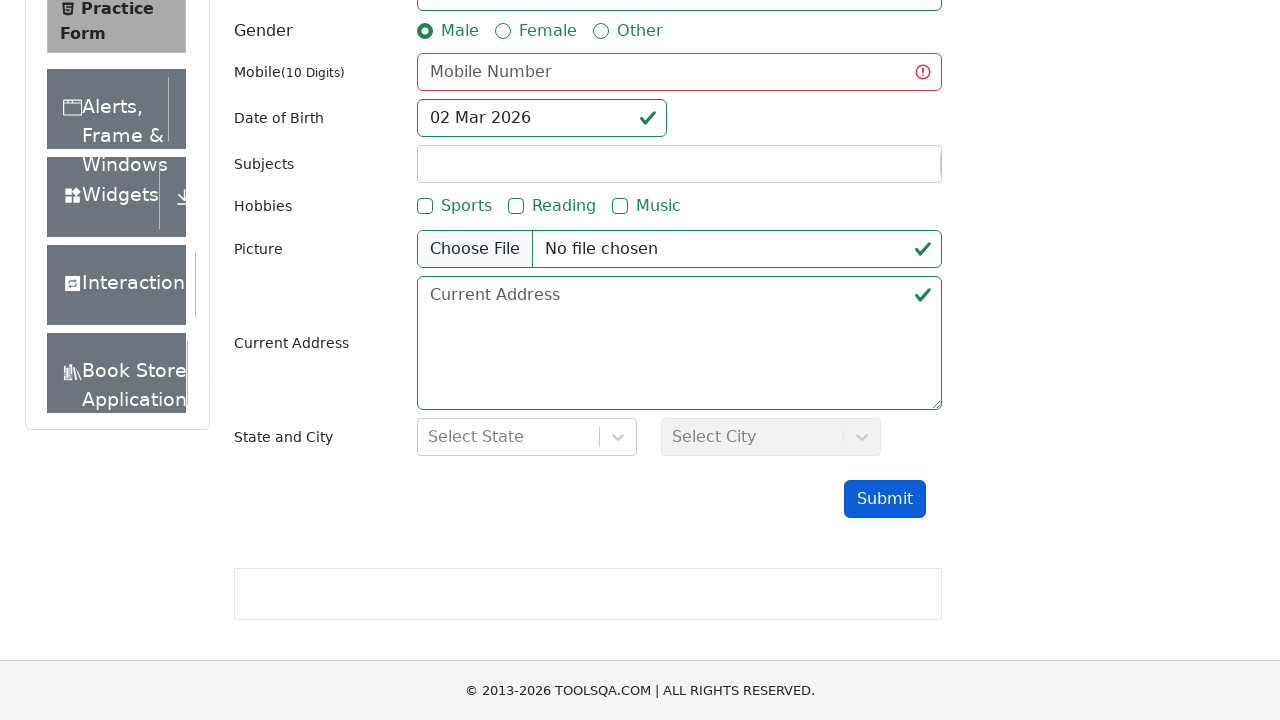